Navigates to the Sberbank personal banking homepage and verifies the page loads successfully

Starting URL: https://www.sberbank.ru/ru/person

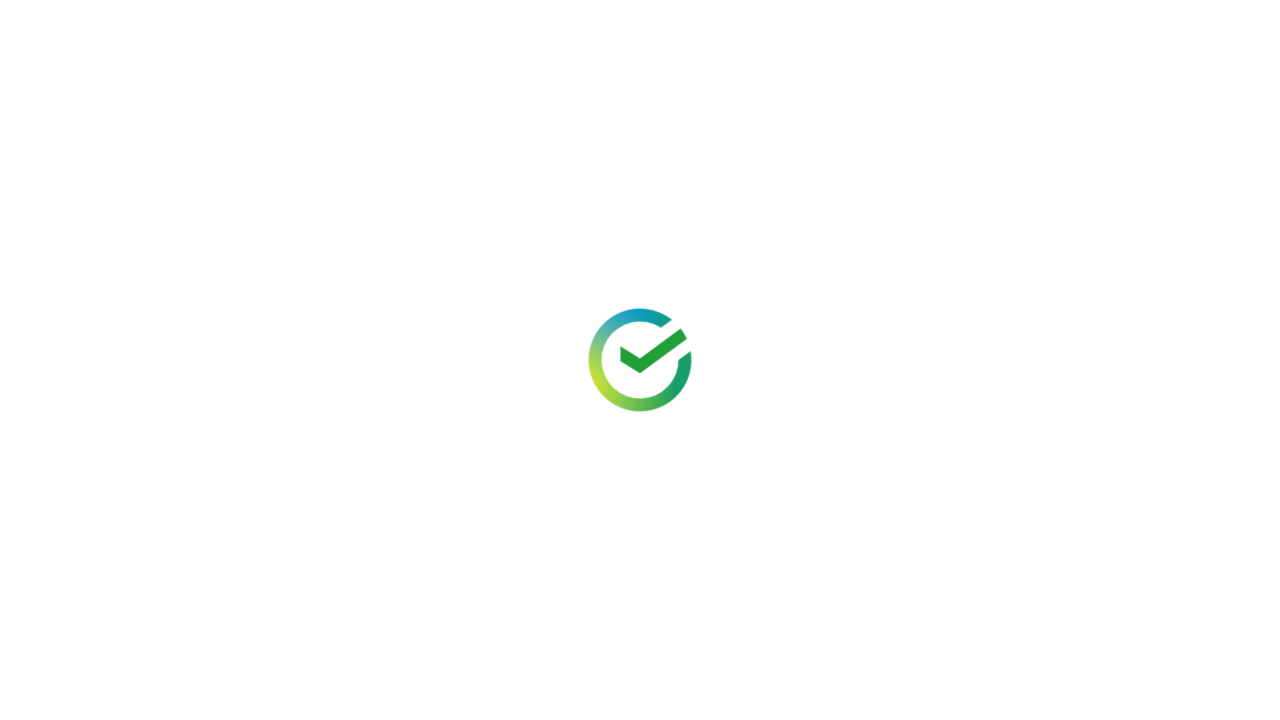

Waited for DOM content to load on Sberbank homepage
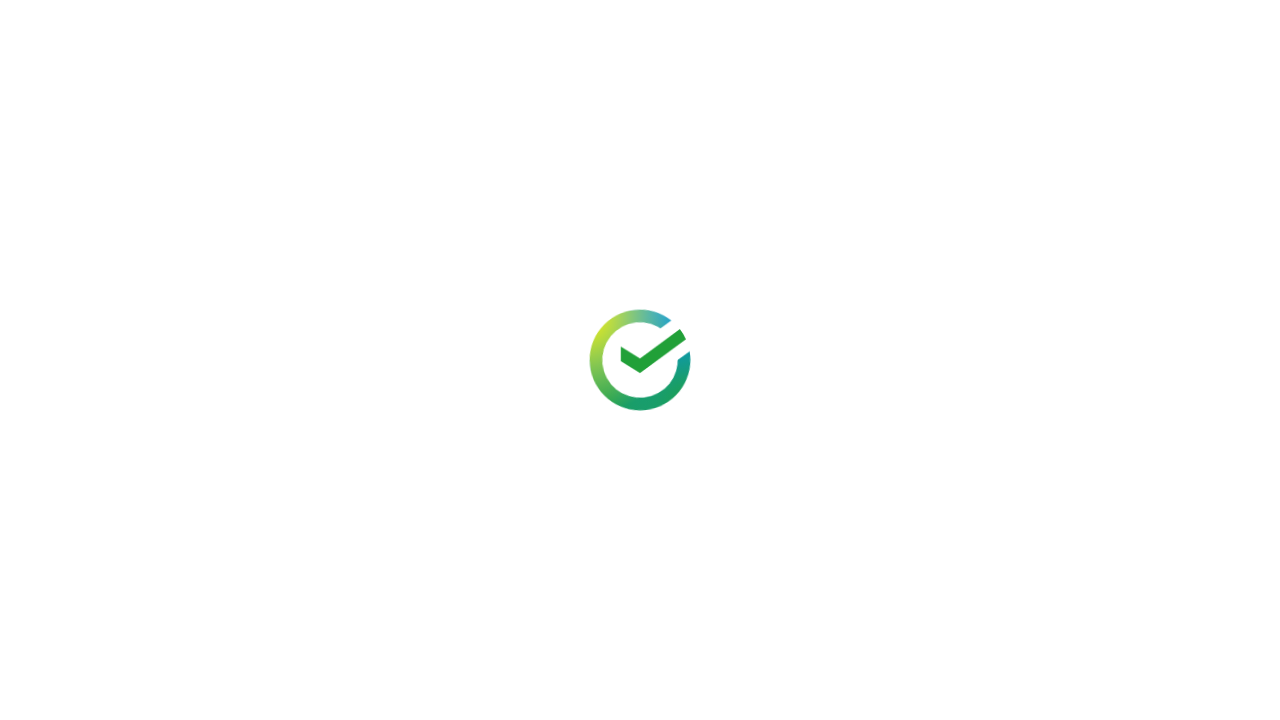

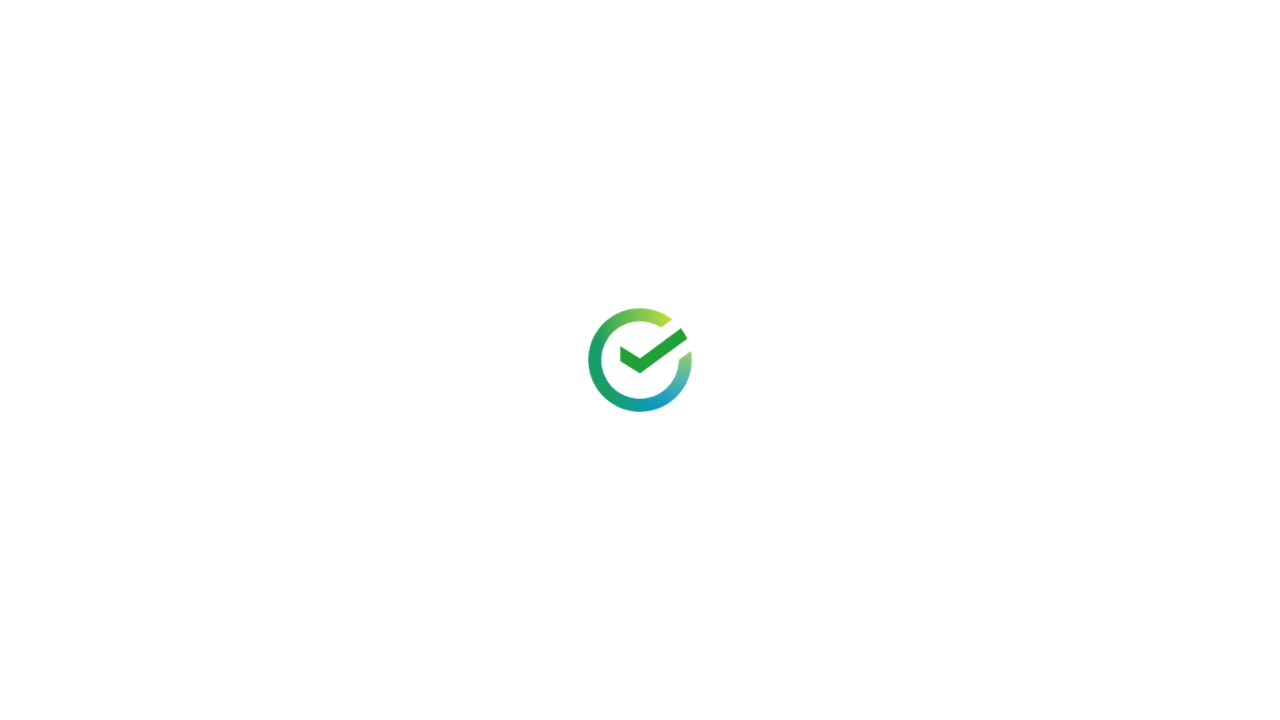